Tests pressing the tab key without targeting a specific element (sends to currently focused element) and verifies the result text.

Starting URL: http://the-internet.herokuapp.com/key_presses

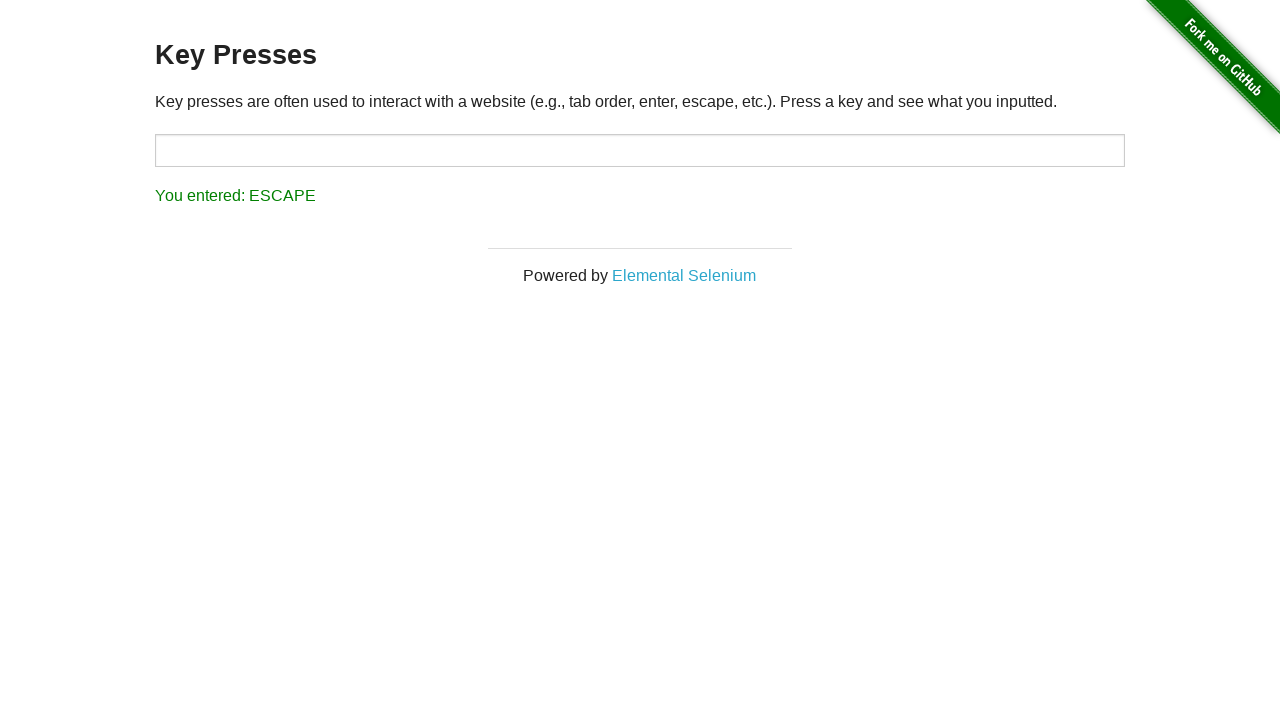

Navigated to key presses page
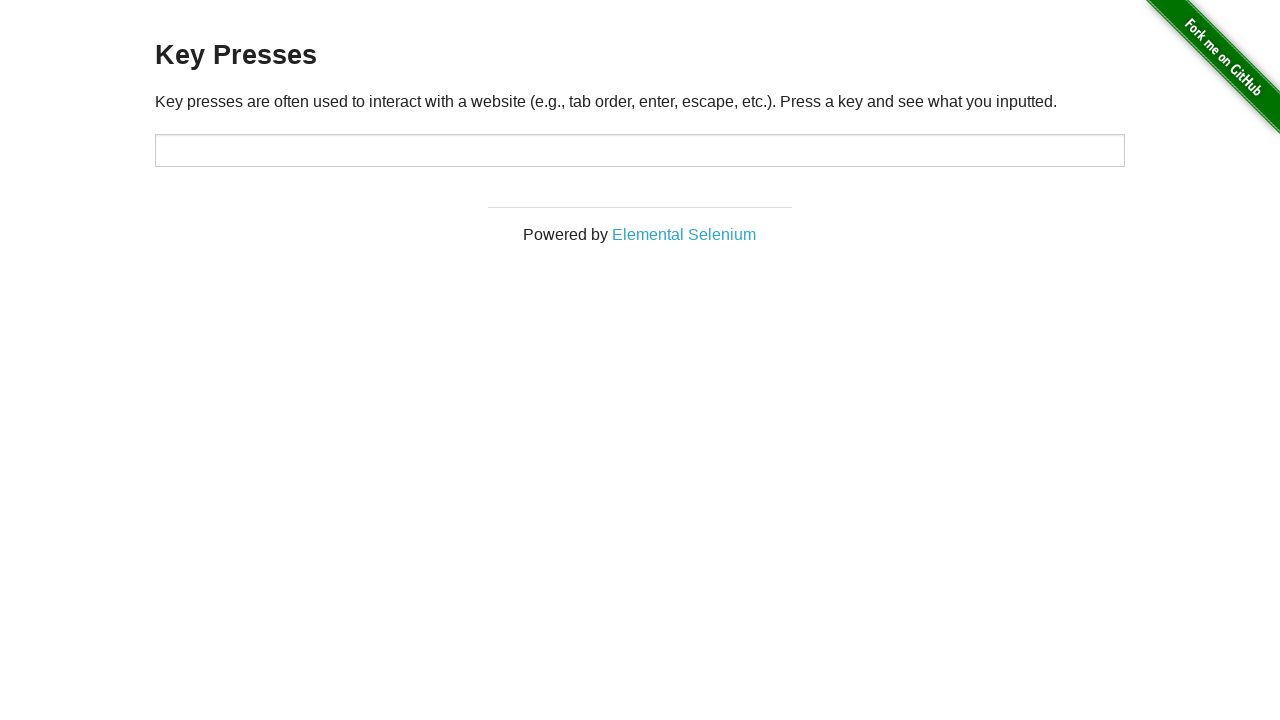

Pressed Tab key without targeting a specific element
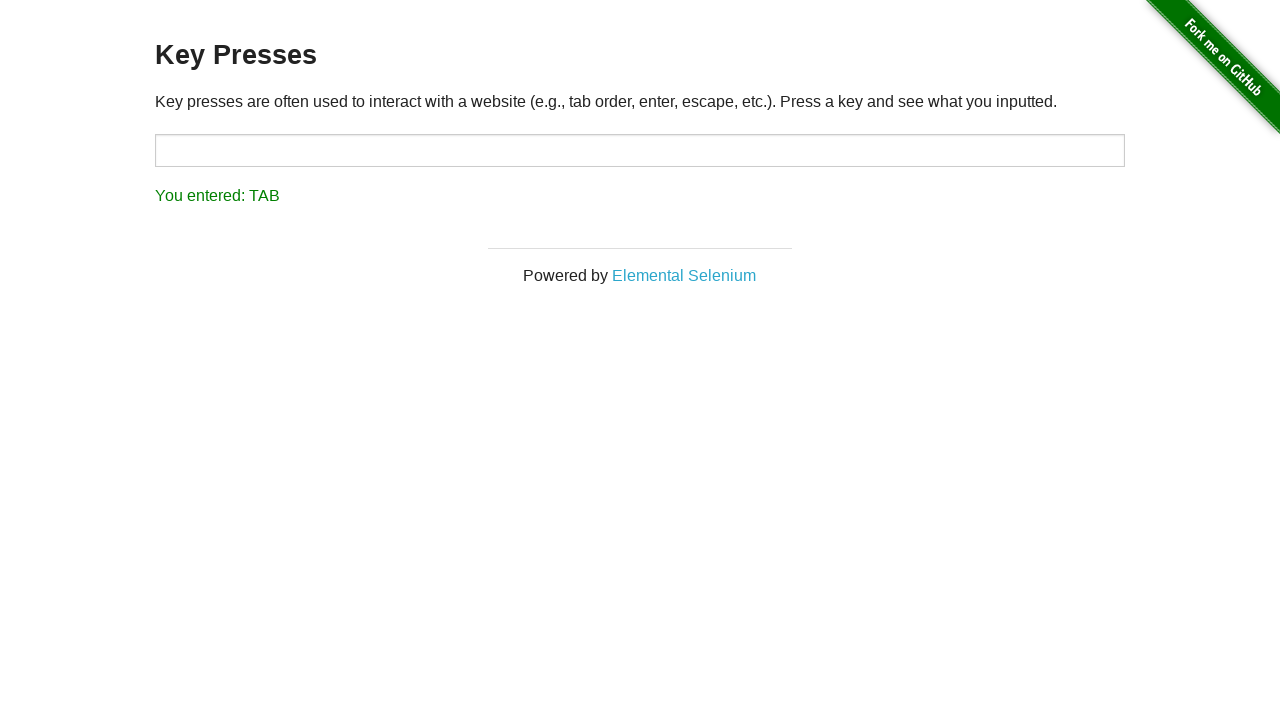

Result element appeared on page
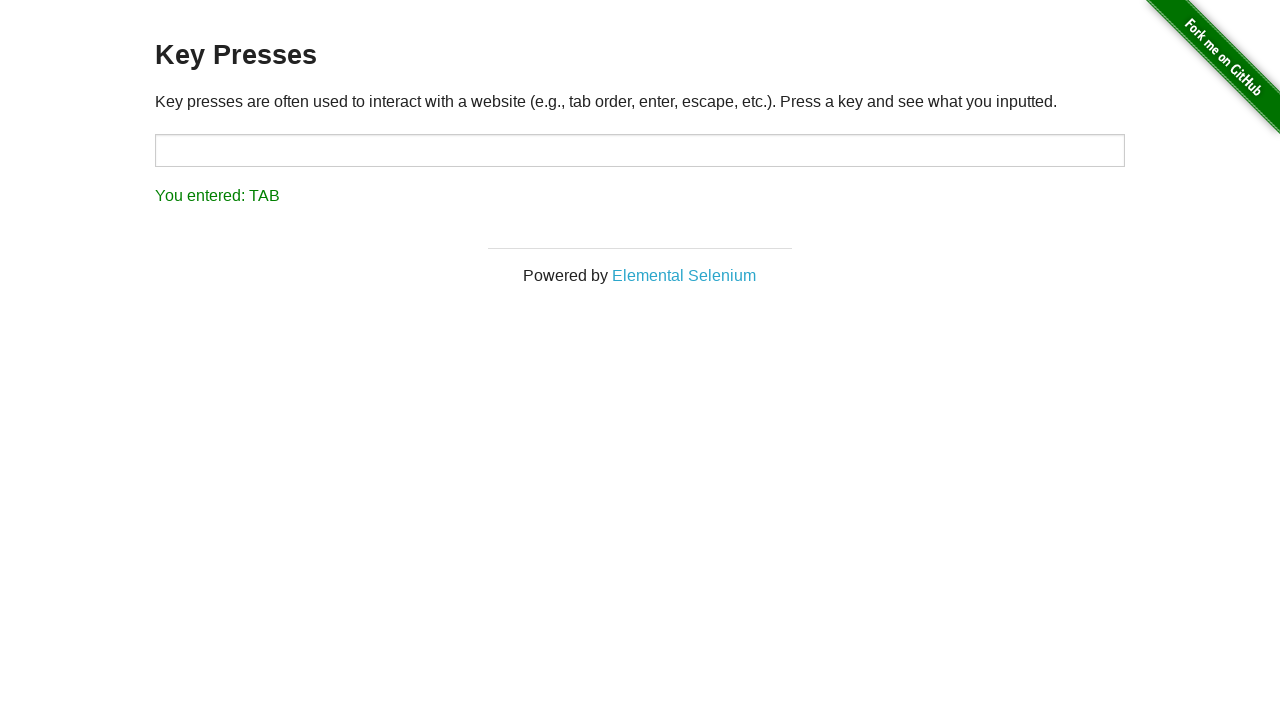

Retrieved result text content
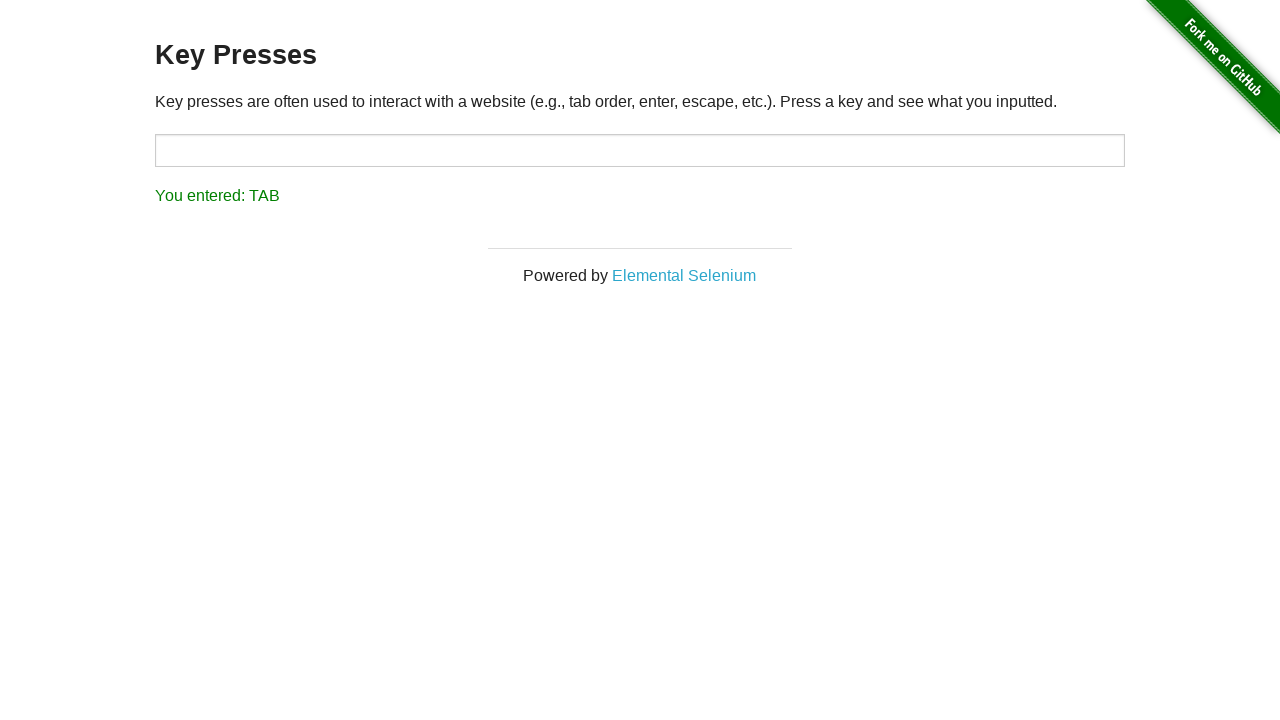

Verified result text matches expected value 'You entered: TAB'
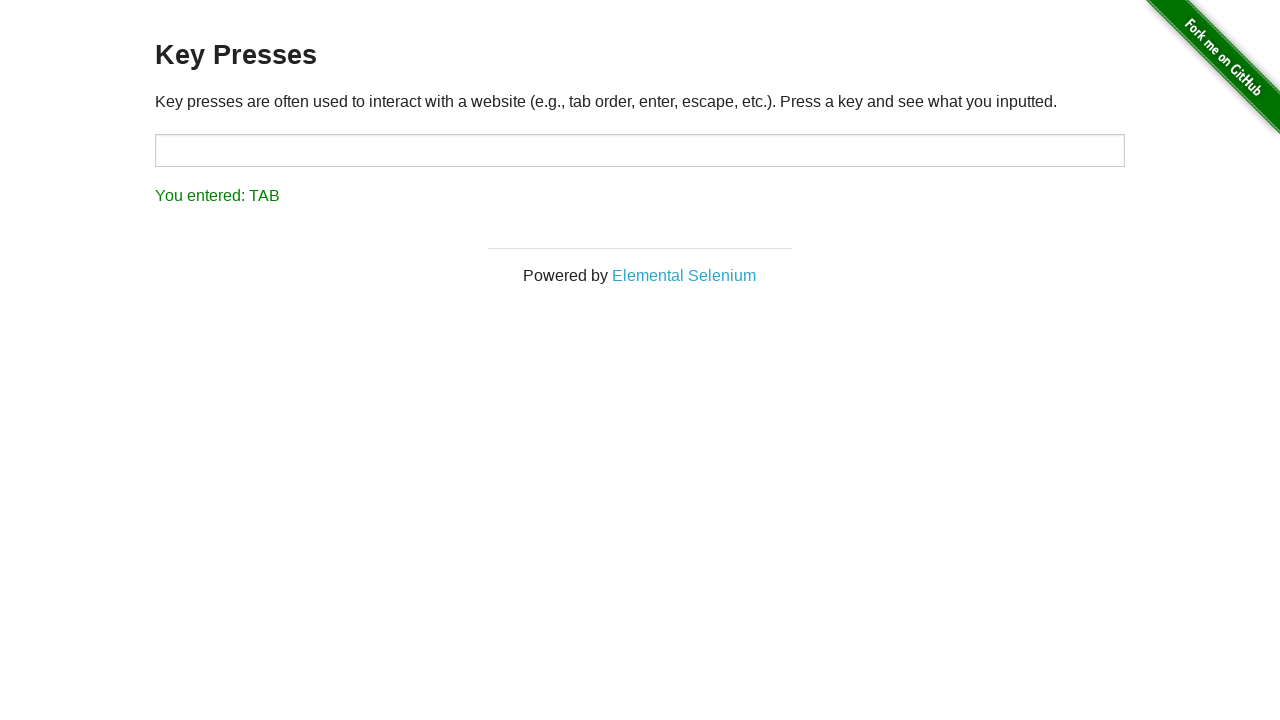

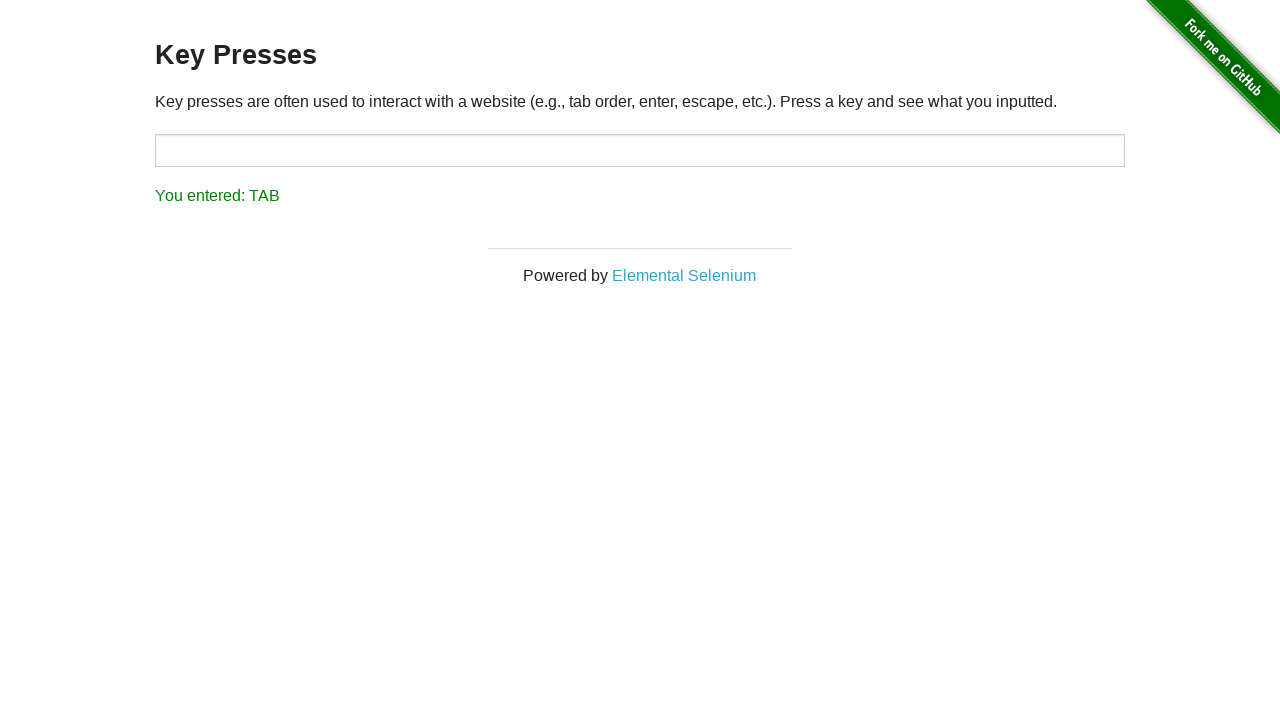